Tests a registration form by filling in first name, last name, city, phone number, and address fields, then submitting the form.

Starting URL: http://suninjuly.github.io/registration1.html

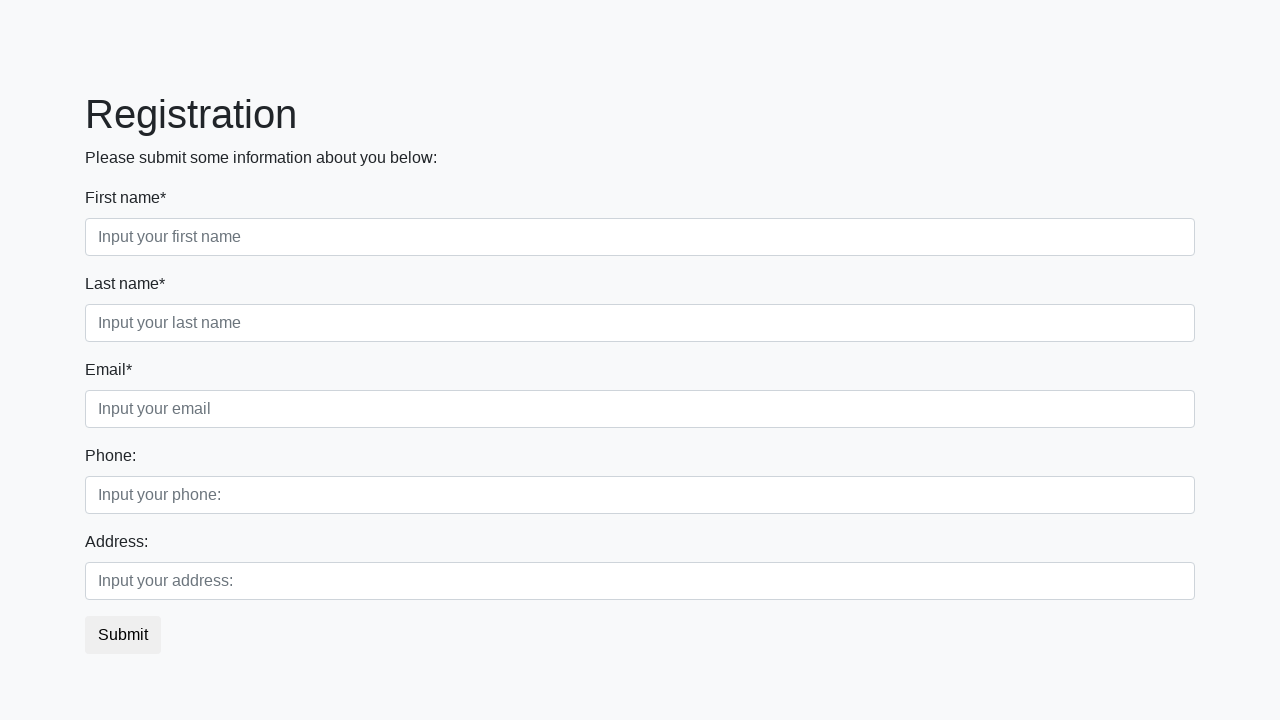

Filled first name field with 'Ivan' on .first[placeholder="Input your first name"]
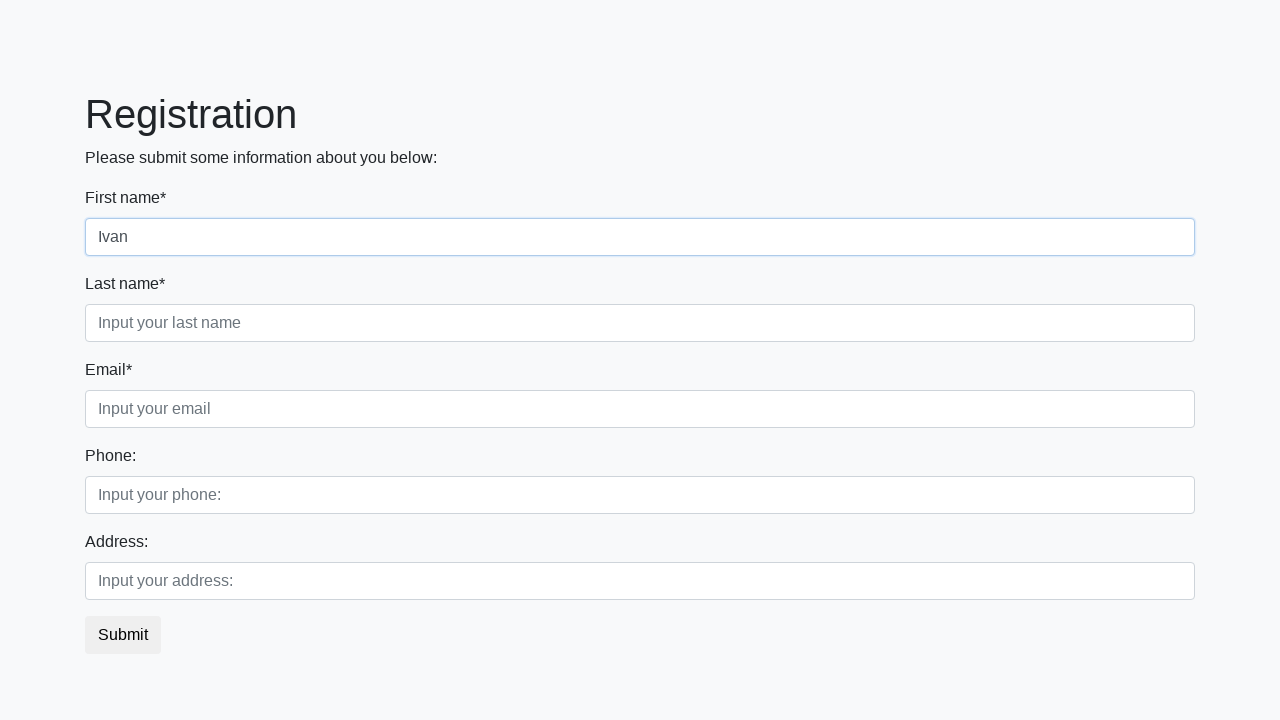

Filled last name field with 'Petrov' on .second[placeholder="Input your last name"]
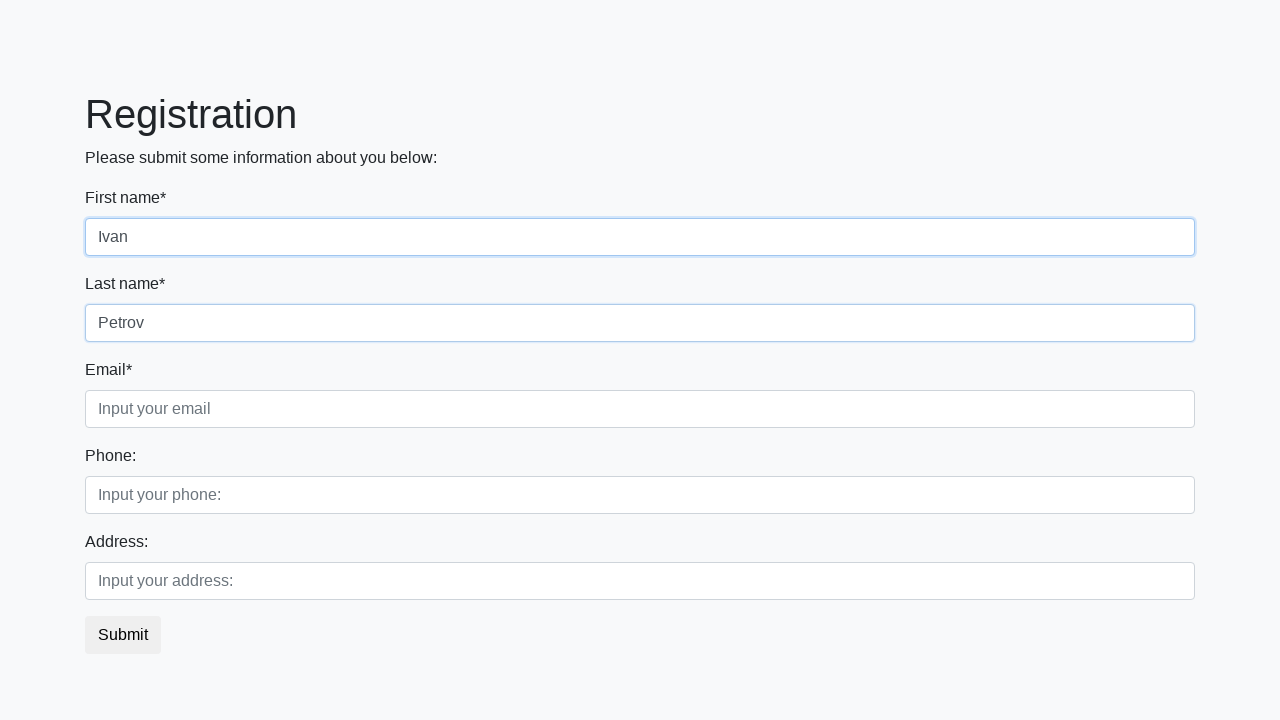

Filled city field with 'Smolensk' on .third
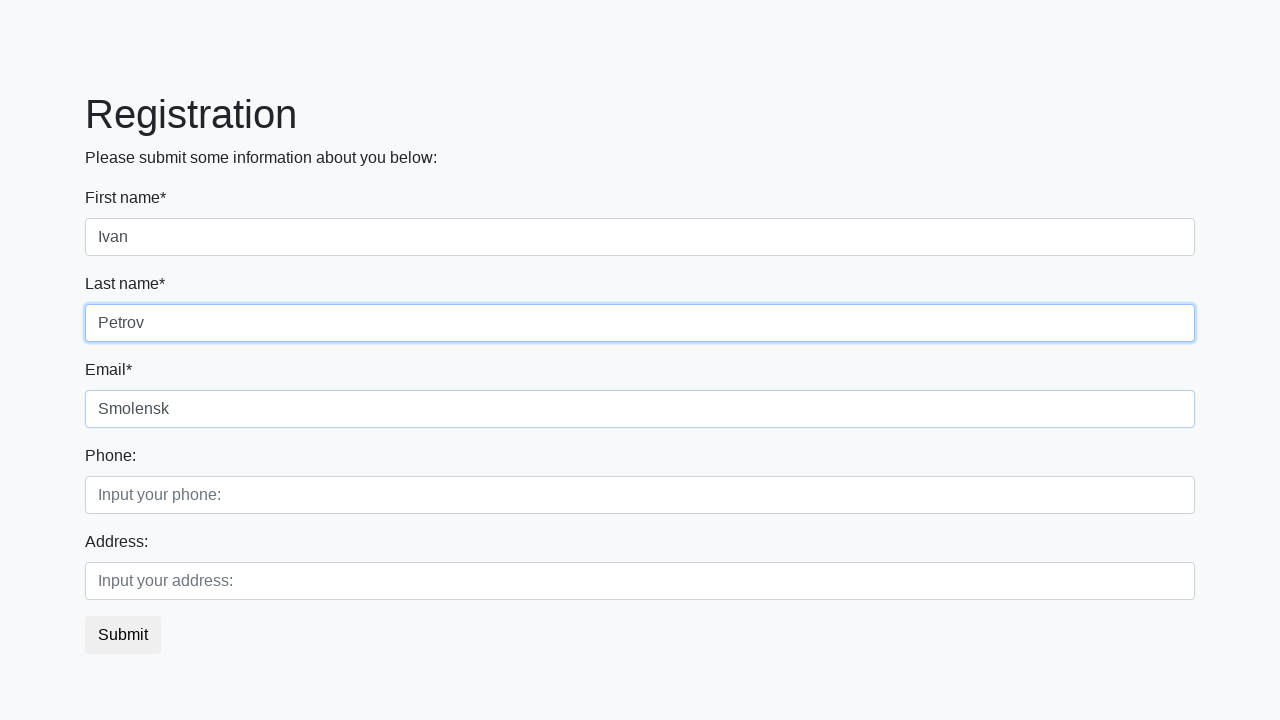

Filled phone number field with '096342341' on .first[placeholder="Input your phone:"]
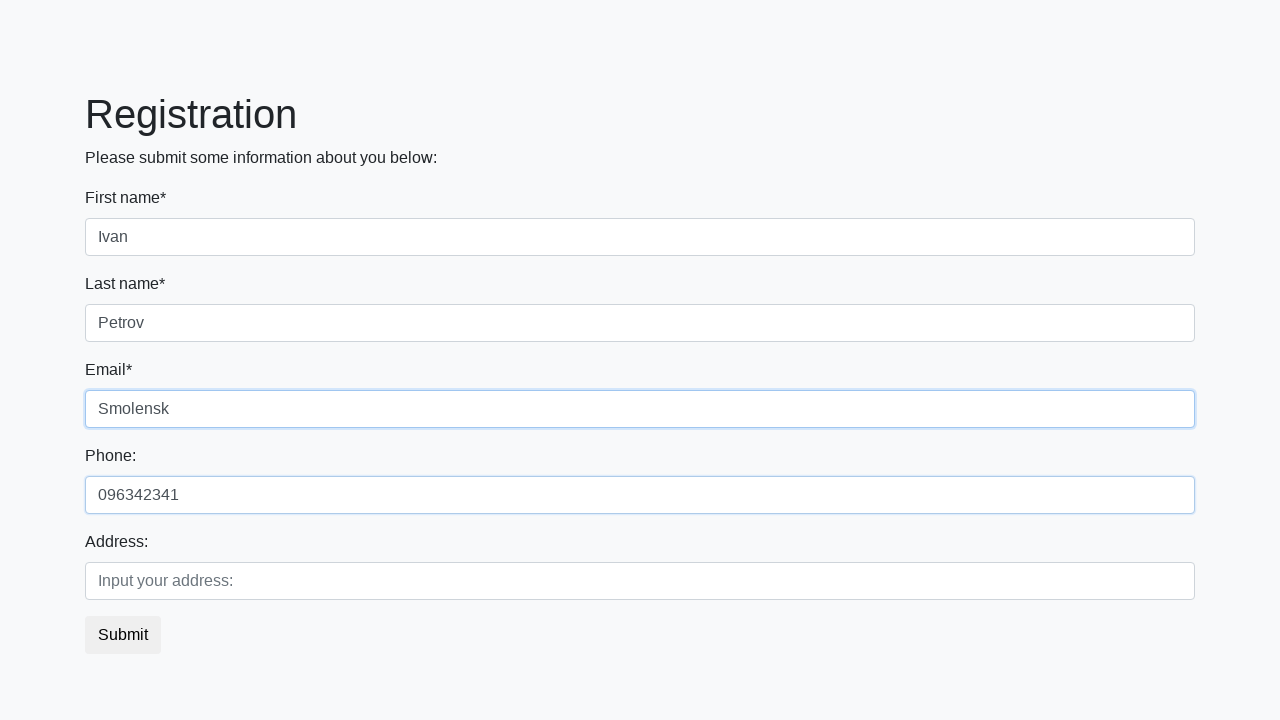

Filled address field with 'Prok' on .second[placeholder="Input your address:"]
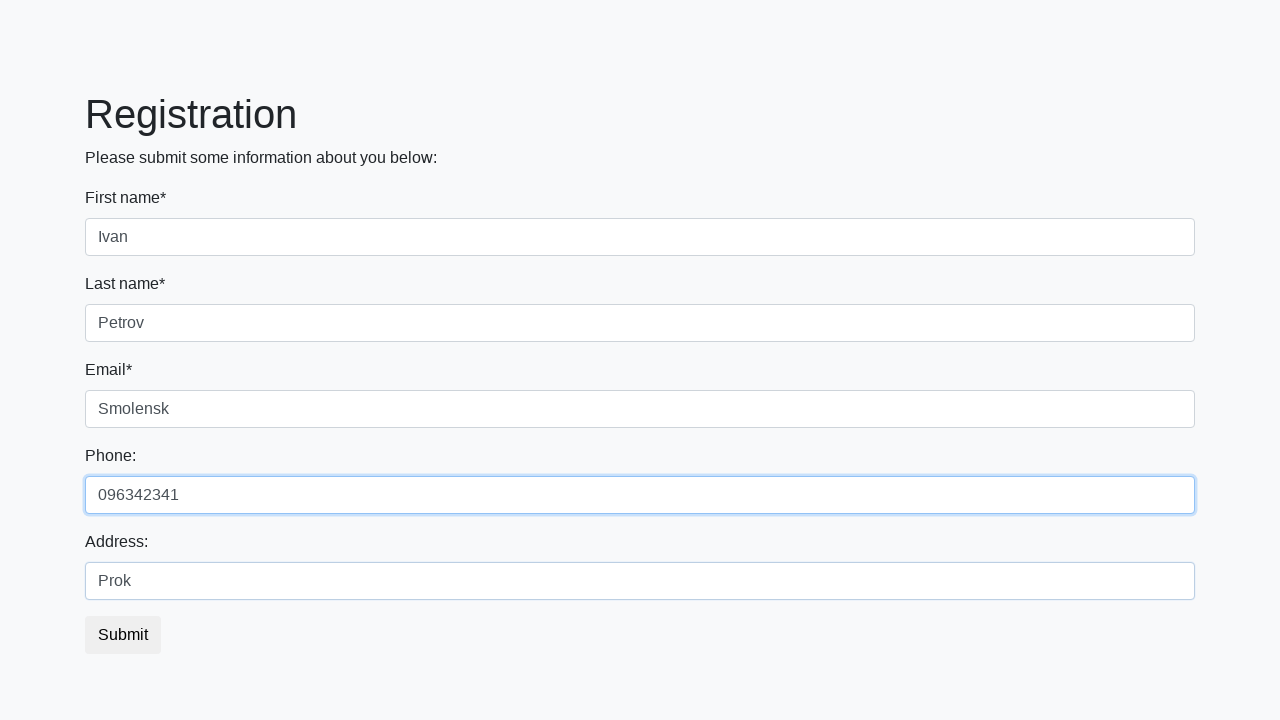

Clicked submit button to submit registration form at (123, 635) on button.btn
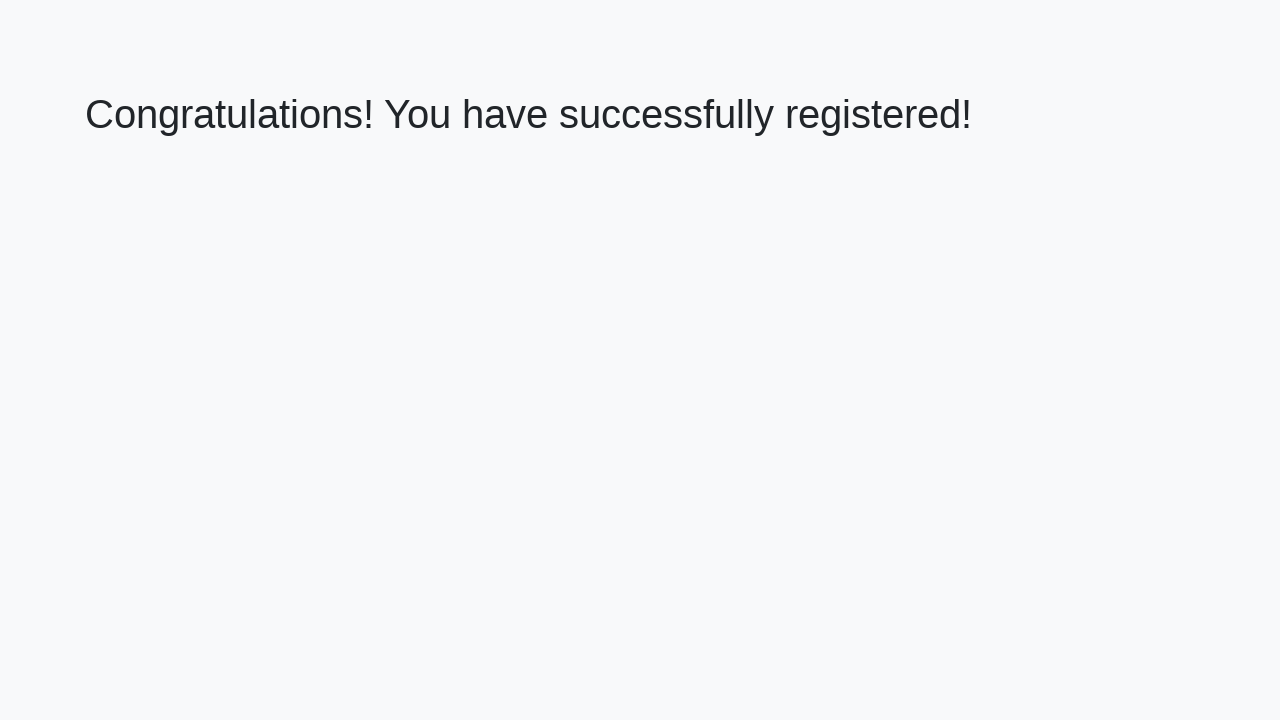

Success message appeared on form submission
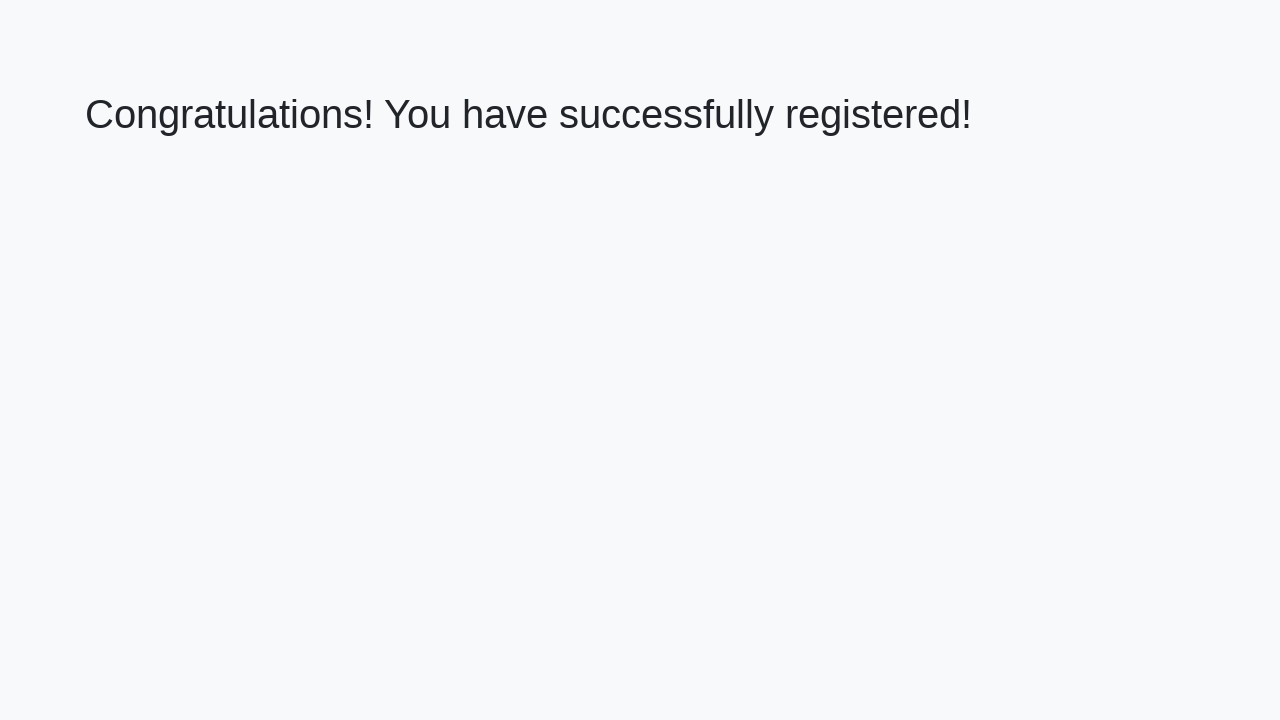

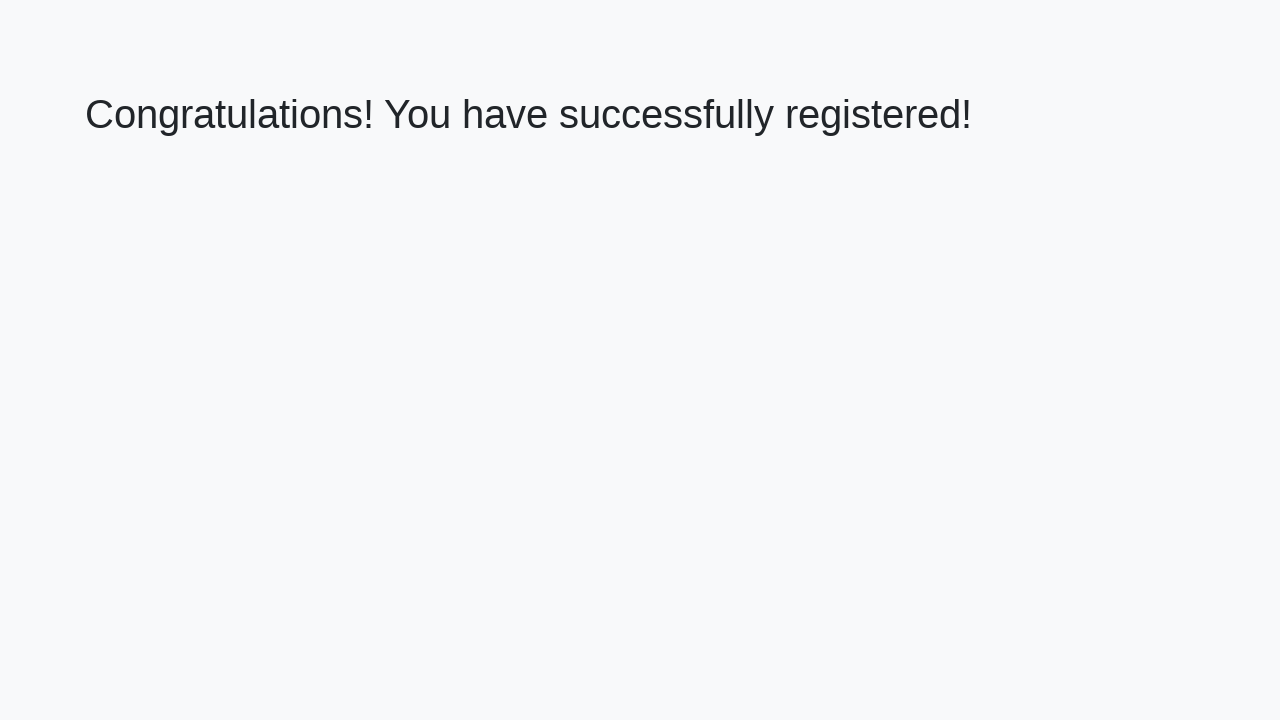